Tests data table sorting with attributes by clicking the dues column header and verifying values are sorted in ascending order

Starting URL: http://the-internet.herokuapp.com/tables

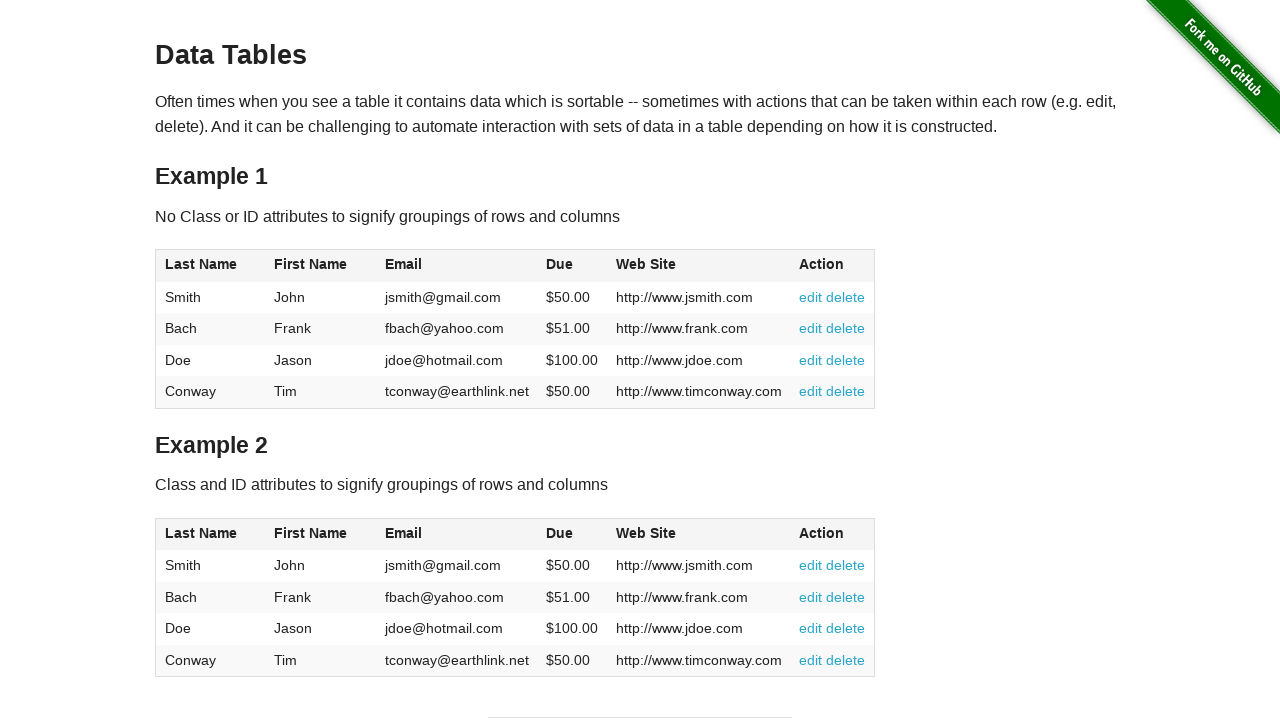

Clicked dues column header to sort data table at (560, 533) on #table2 thead .dues
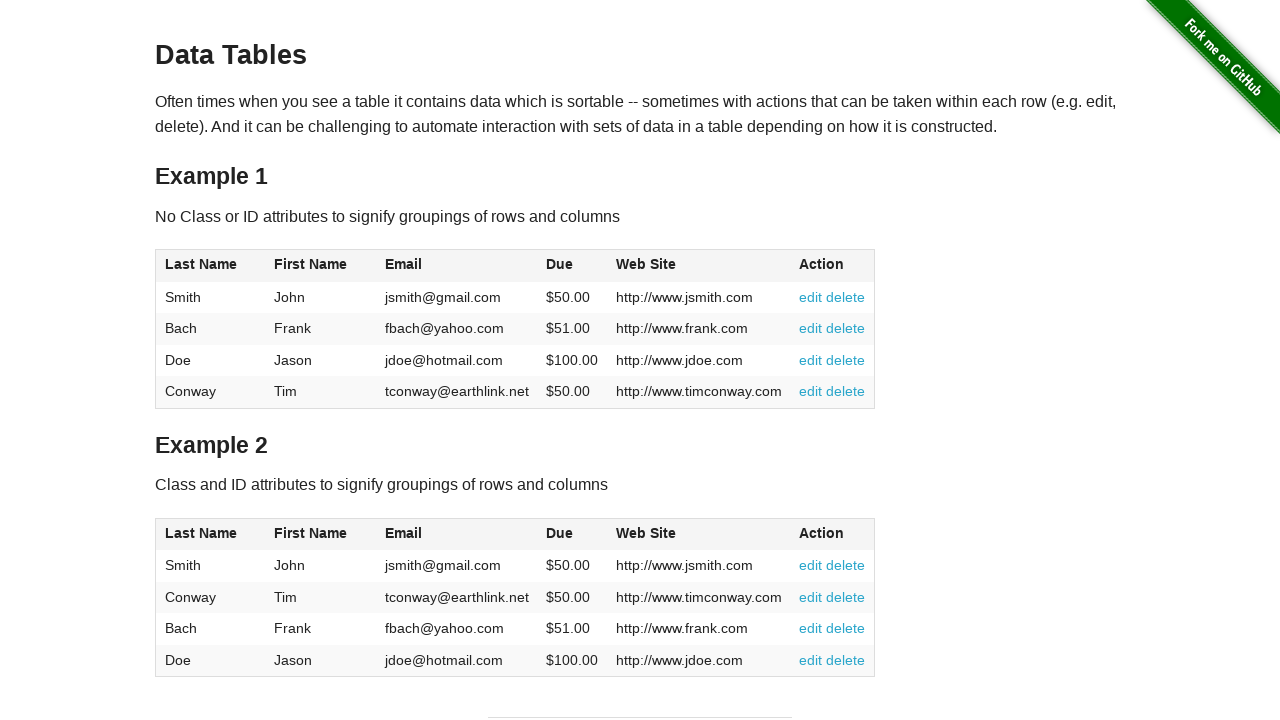

Dues column elements loaded in table body
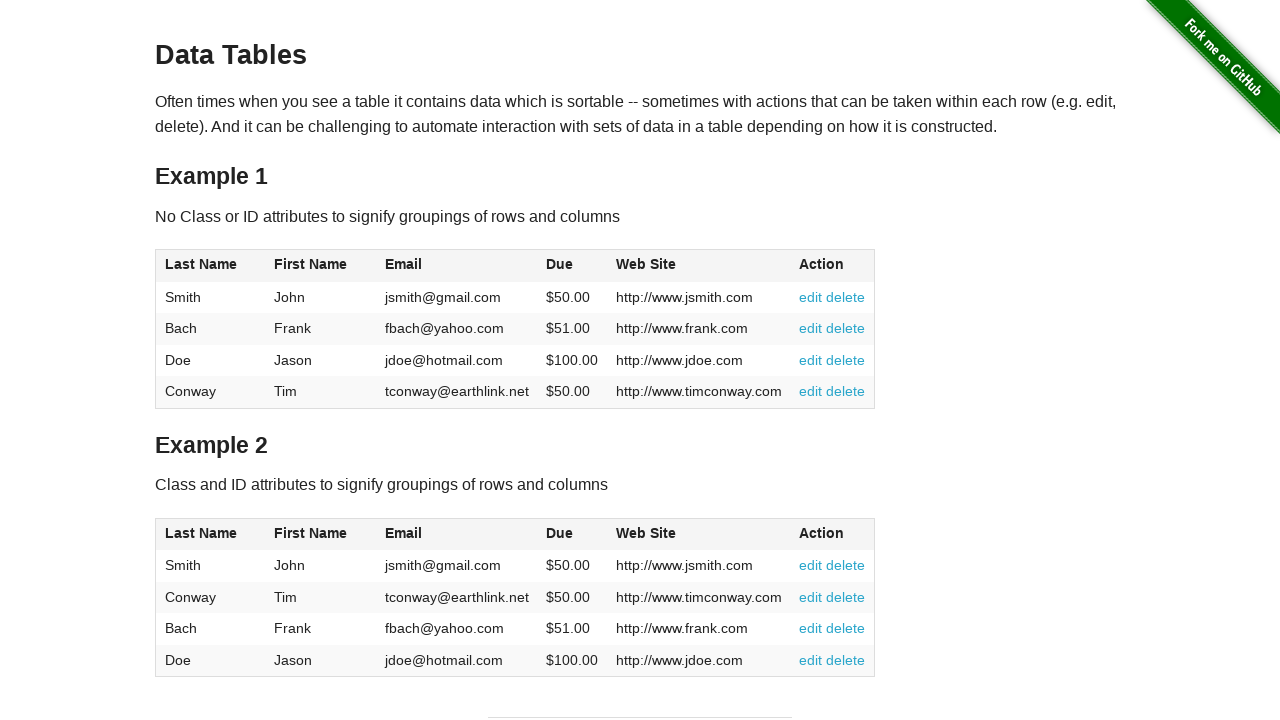

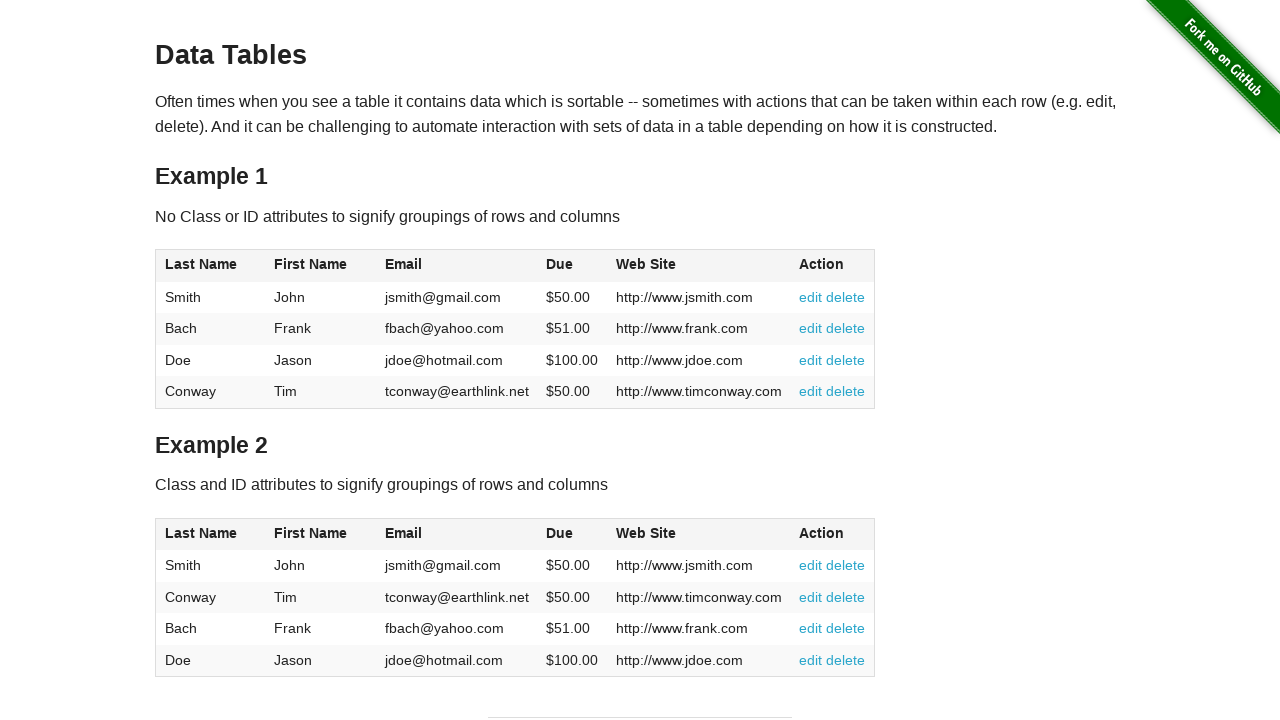